Clicks on the Cart link in the main menu and verifies the cart page opens

Starting URL: http://intershop5.skillbox.ru/

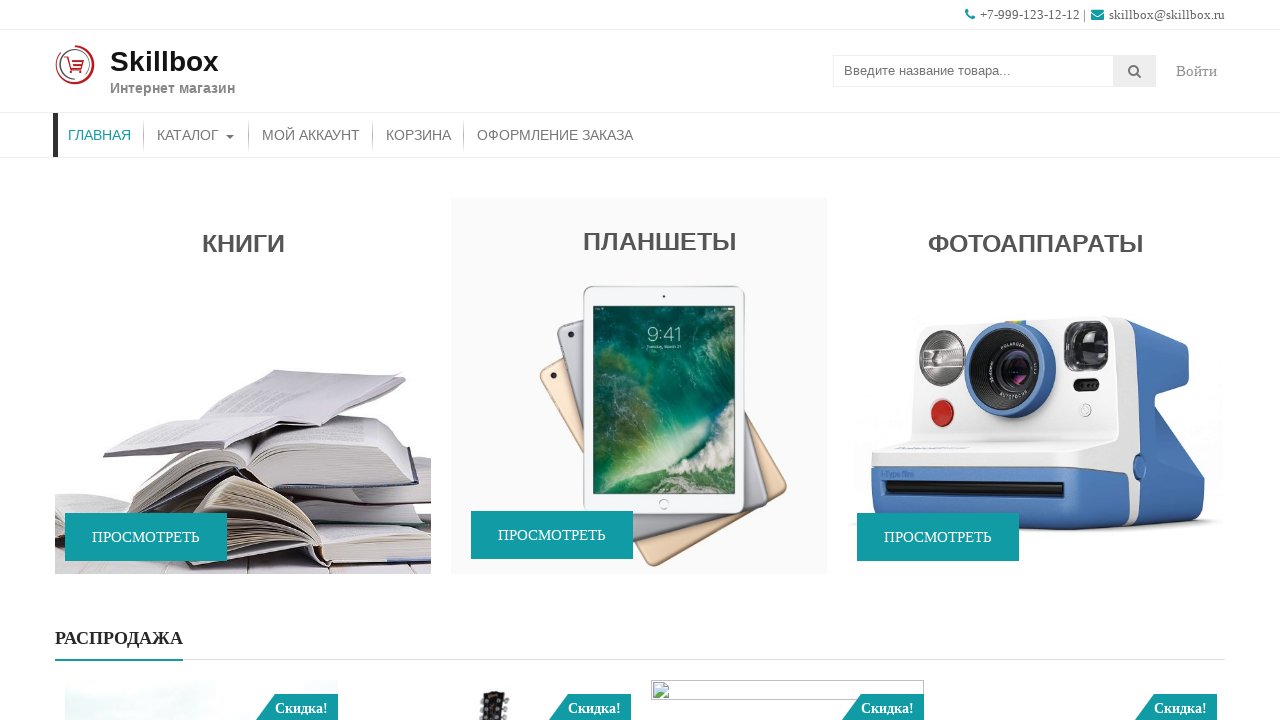

Clicked Cart link in main menu at (418, 135) on #site-navigation [href$='cart/']
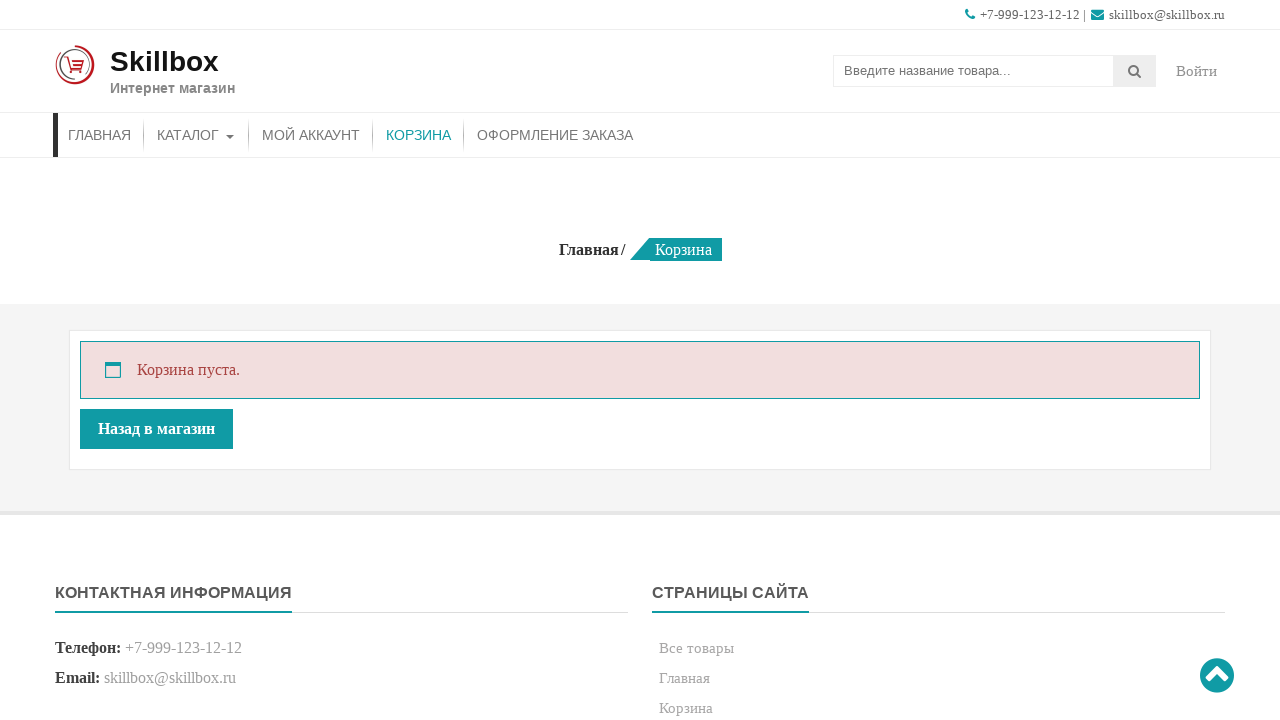

Cart page loaded and header is visible
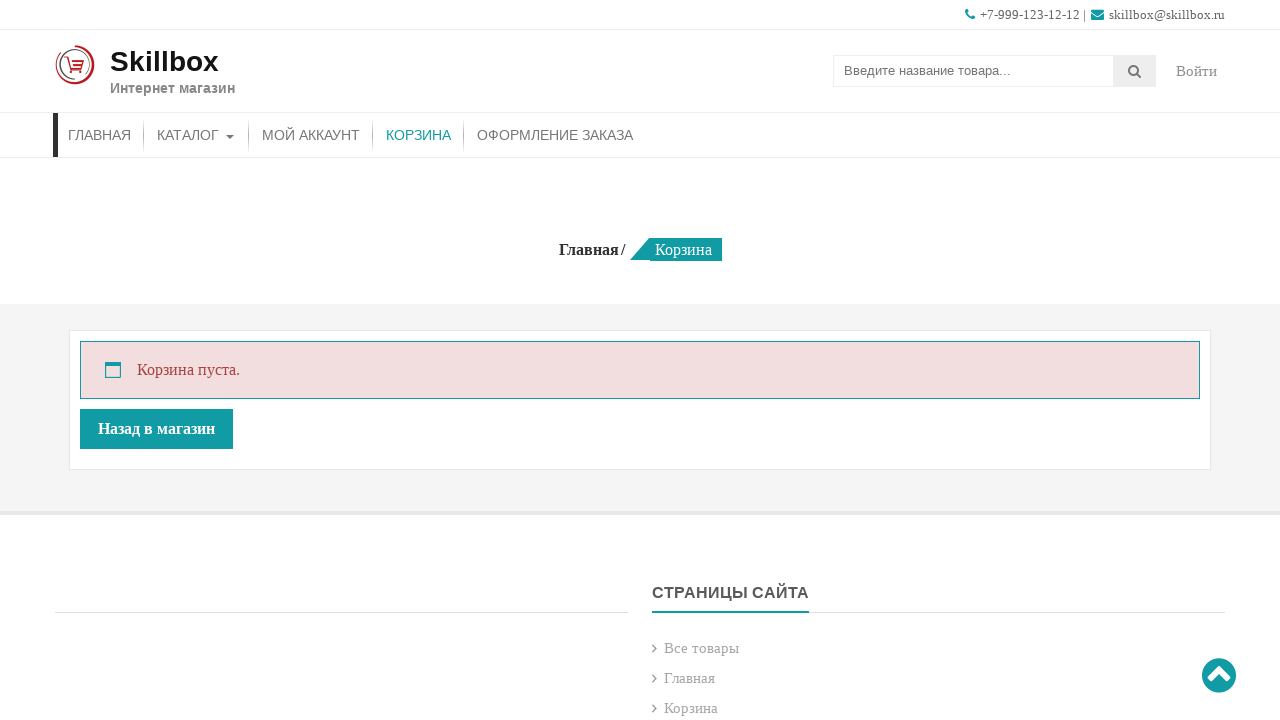

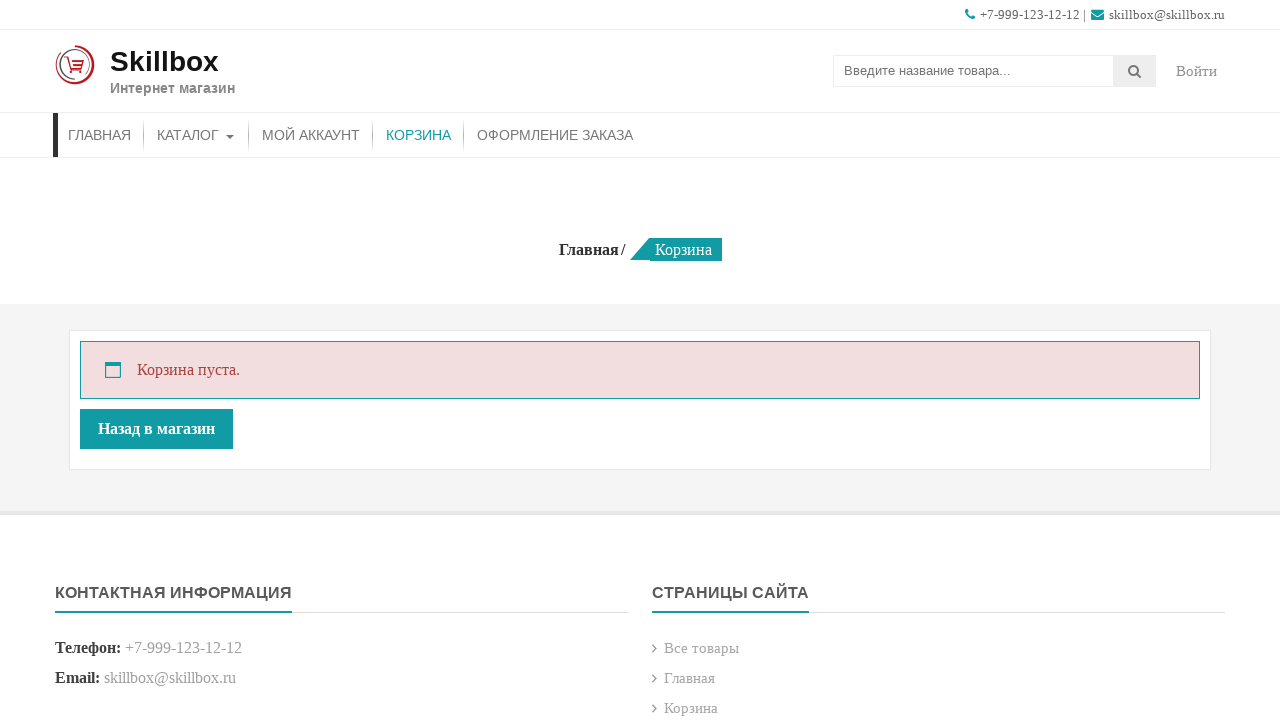